Tests the jQuery UI selectable widget by selecting multiple items using click-and-drag and Ctrl+click combinations

Starting URL: https://jqueryui.com/selectable/

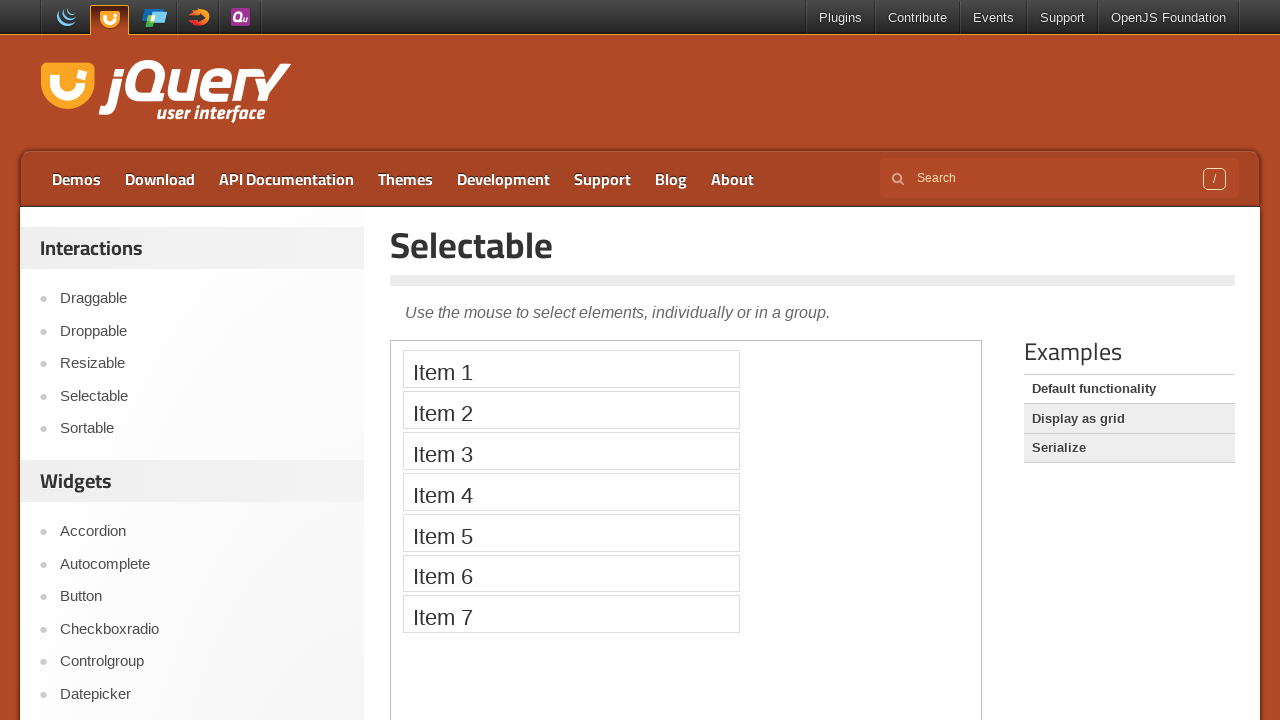

Waited for page to load and accessed selectable widget iframe
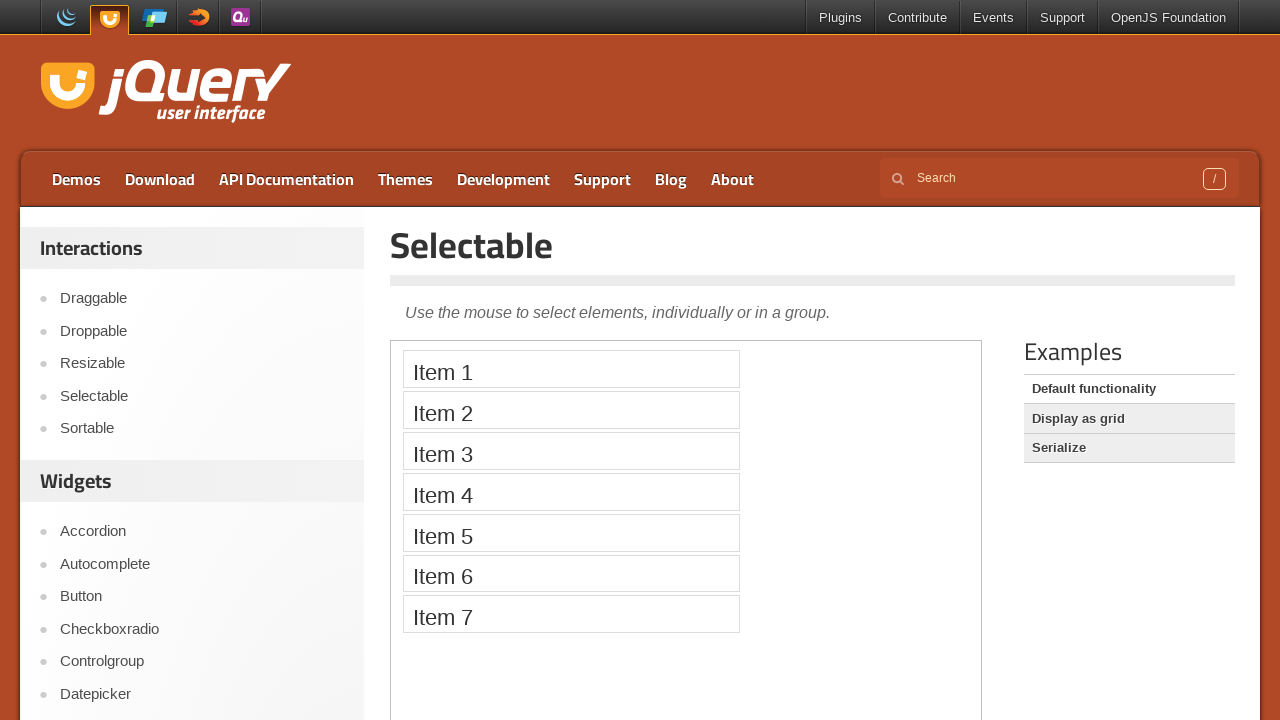

Located Item 1 element
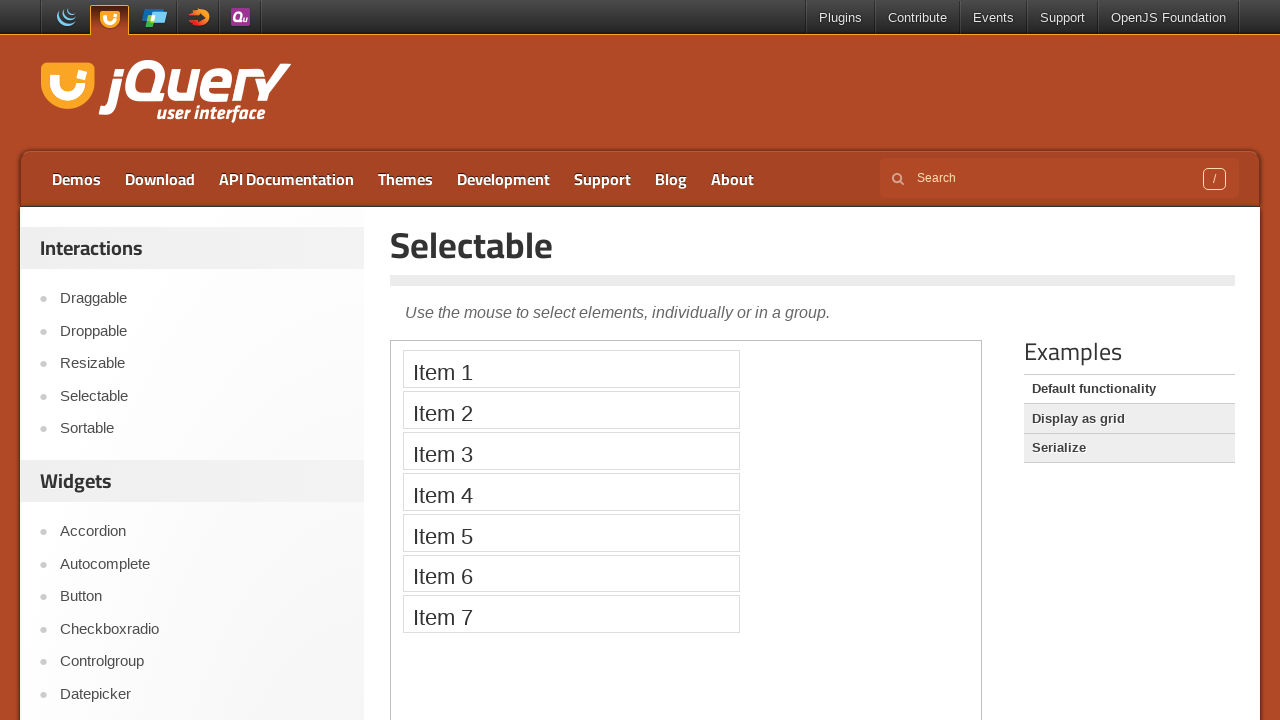

Located Item 3 element
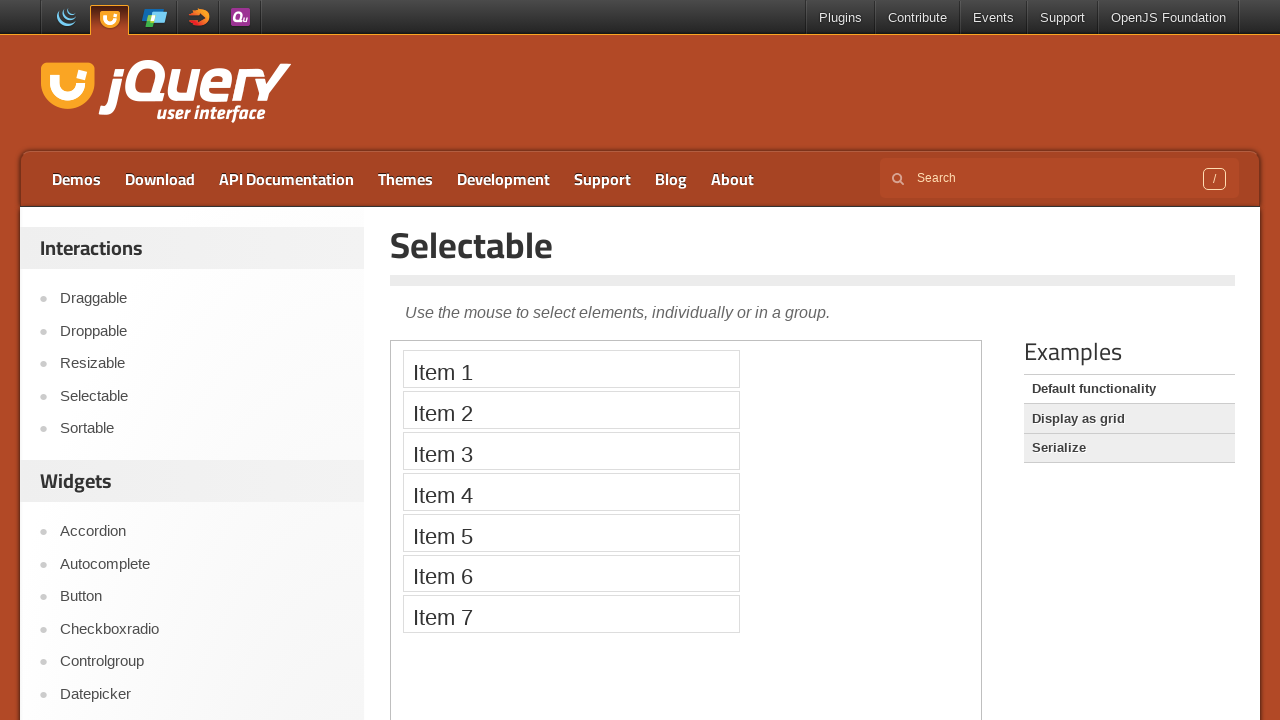

Located Item 4 element
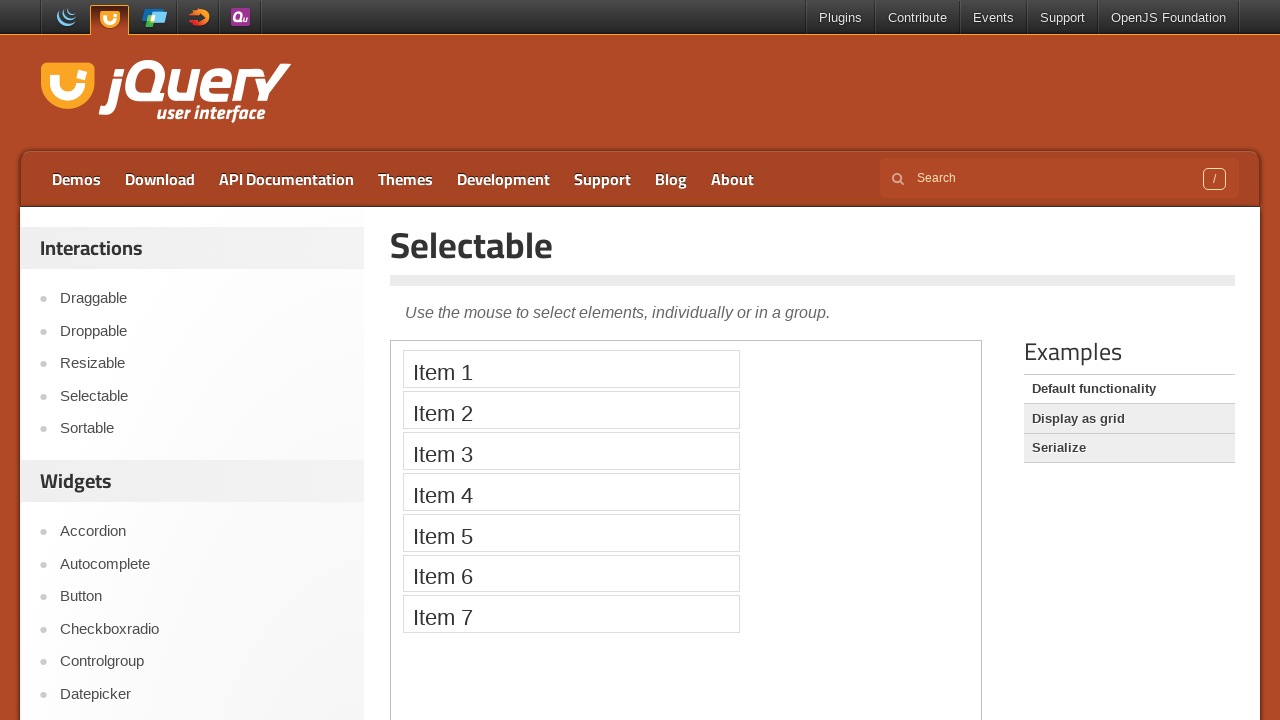

Located Item 6 element
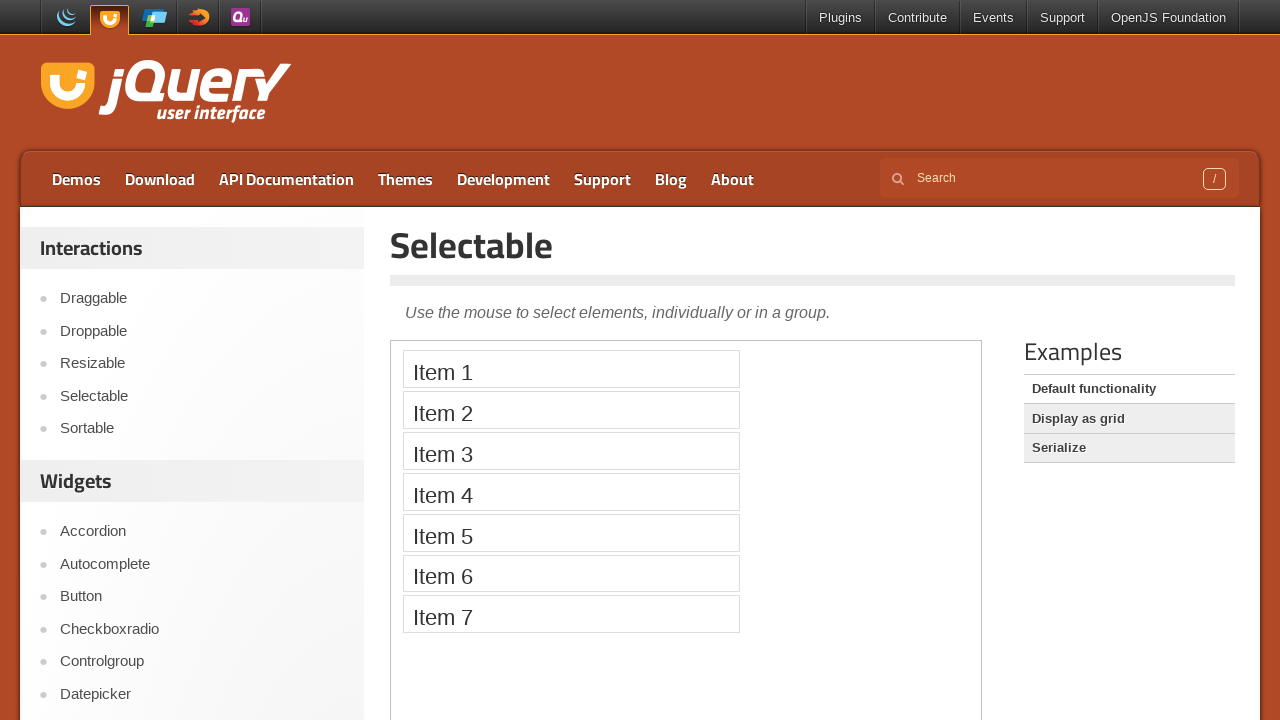

Hovered over Item 1 at (571, 369) on iframe >> nth=0 >> internal:control=enter-frame >> xpath=//li[text()='Item 1']
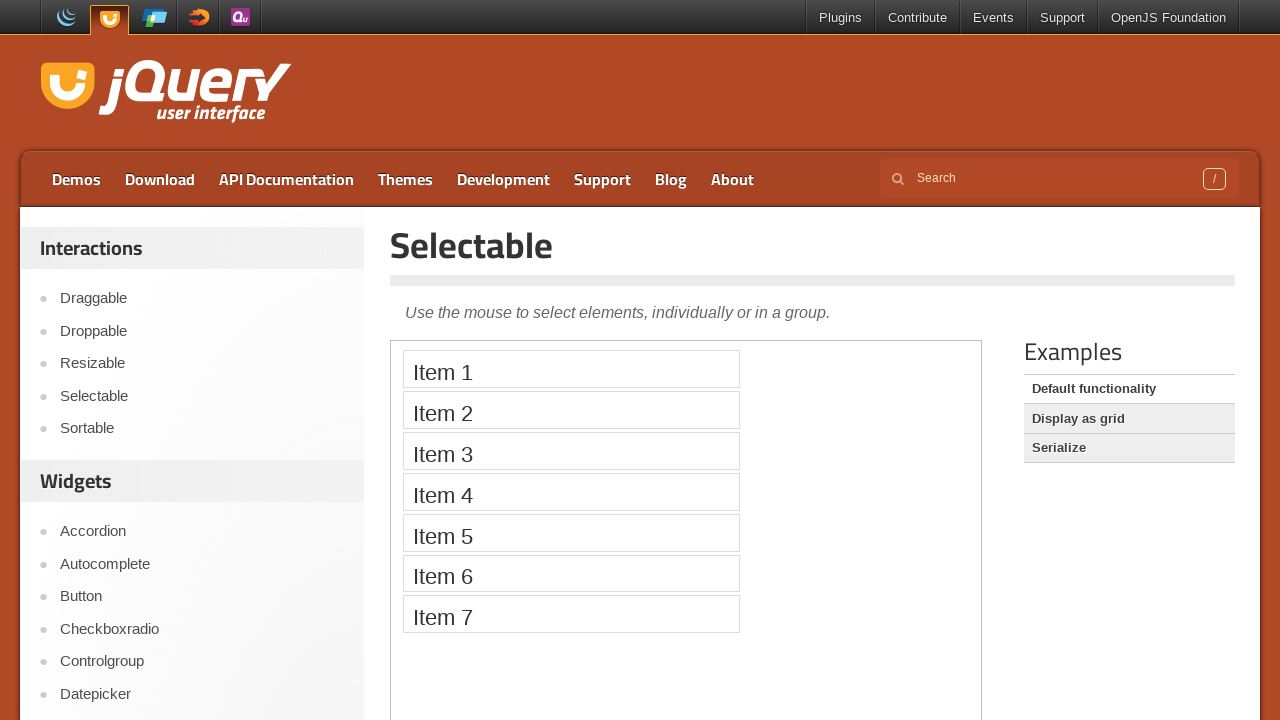

Pressed mouse button down on Item 1 at (571, 369)
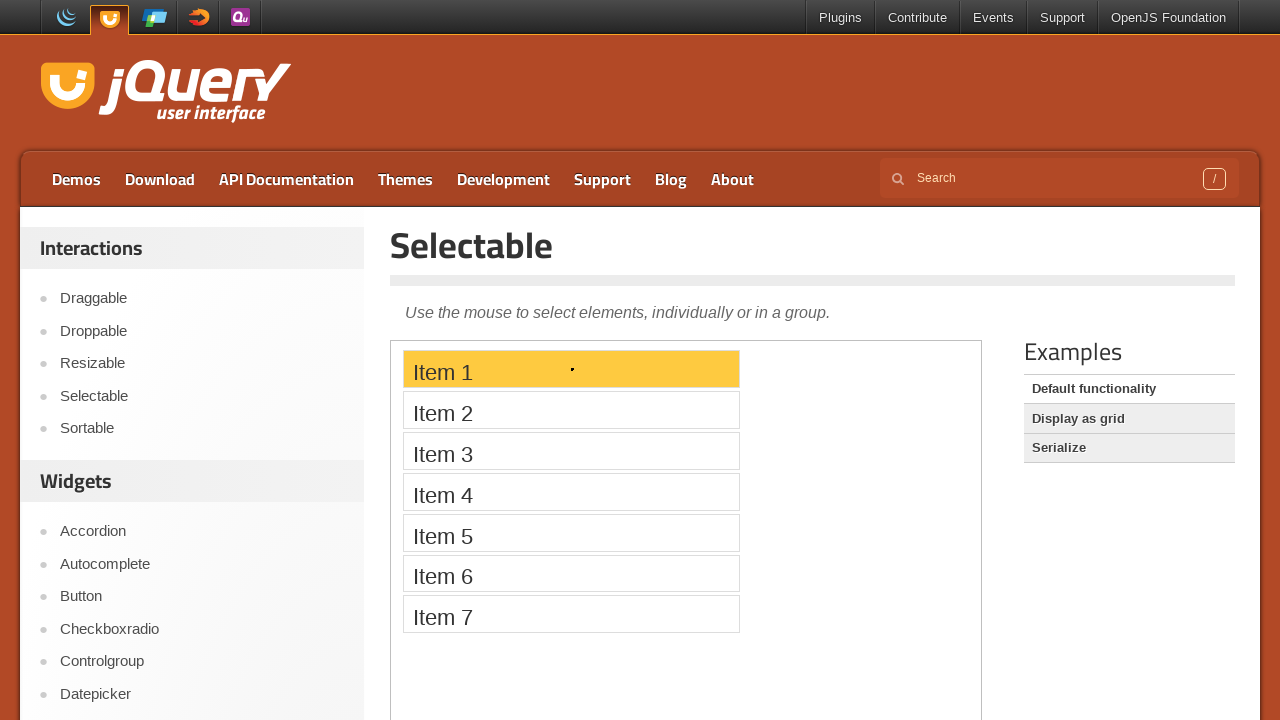

Dragged mouse to Item 3 at (571, 451) on iframe >> nth=0 >> internal:control=enter-frame >> xpath=//li[text()='Item 3']
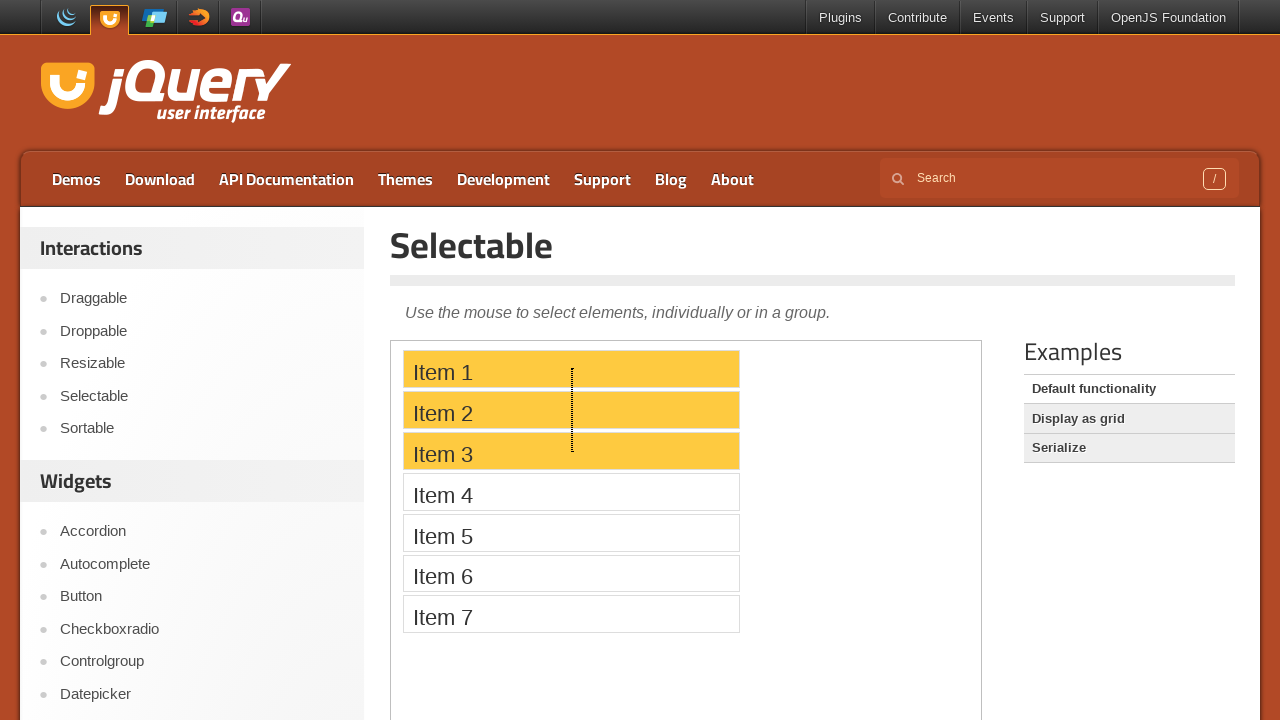

Released mouse button to complete drag selection from Item 1 to Item 3 at (571, 451)
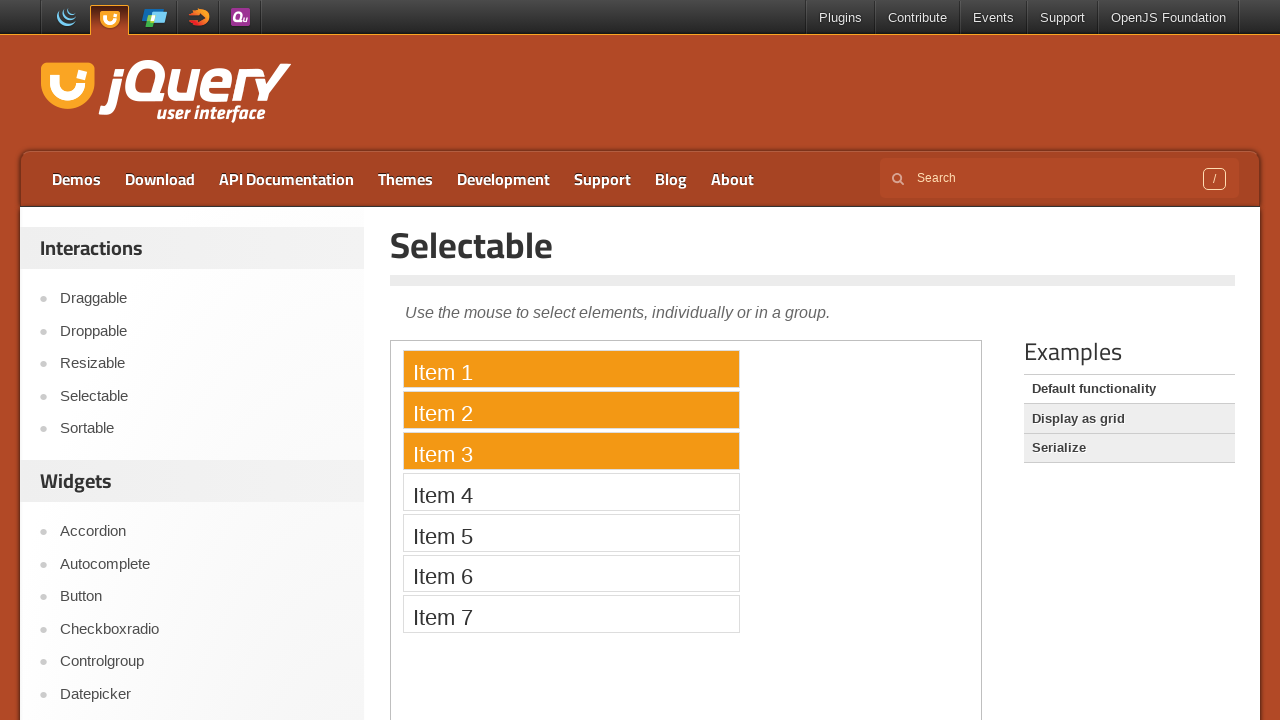

Pressed Control key down
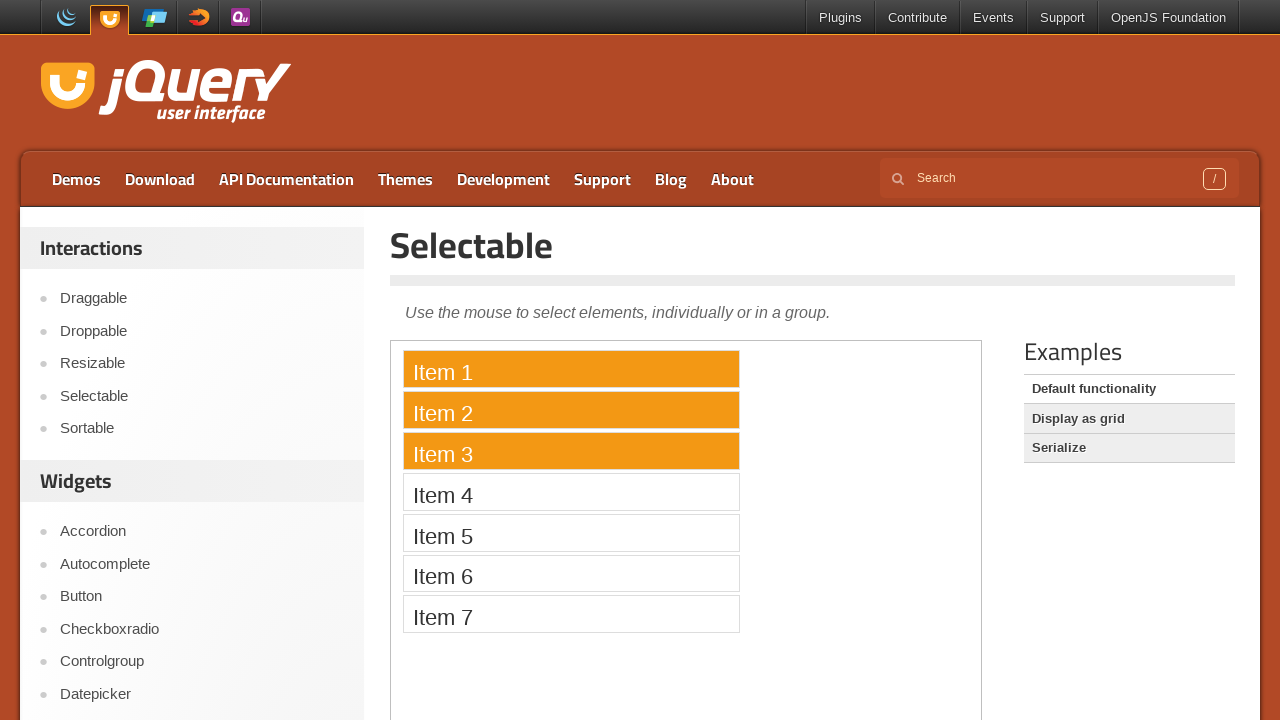

Ctrl+clicked Item 4 to add it to selection at (571, 492) on iframe >> nth=0 >> internal:control=enter-frame >> xpath=//li[text()='Item 4']
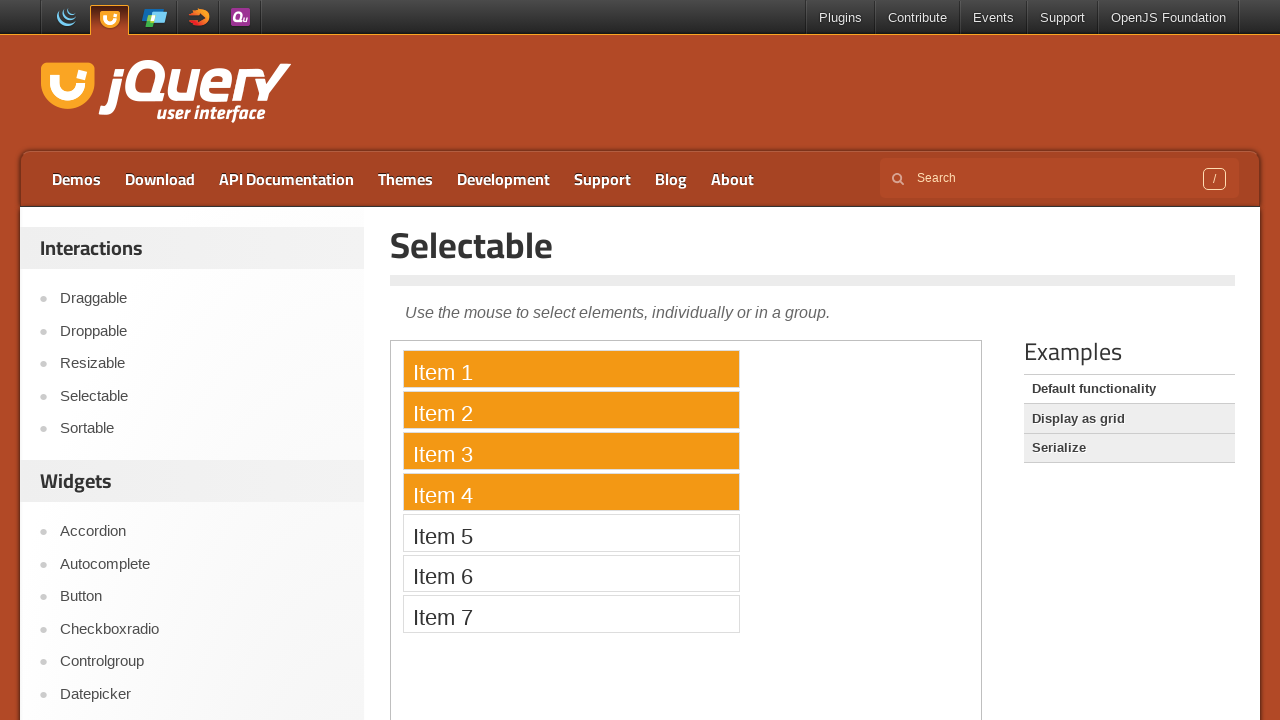

Ctrl+clicked Item 6 to add it to selection at (571, 573) on iframe >> nth=0 >> internal:control=enter-frame >> xpath=//li[text()='Item 6']
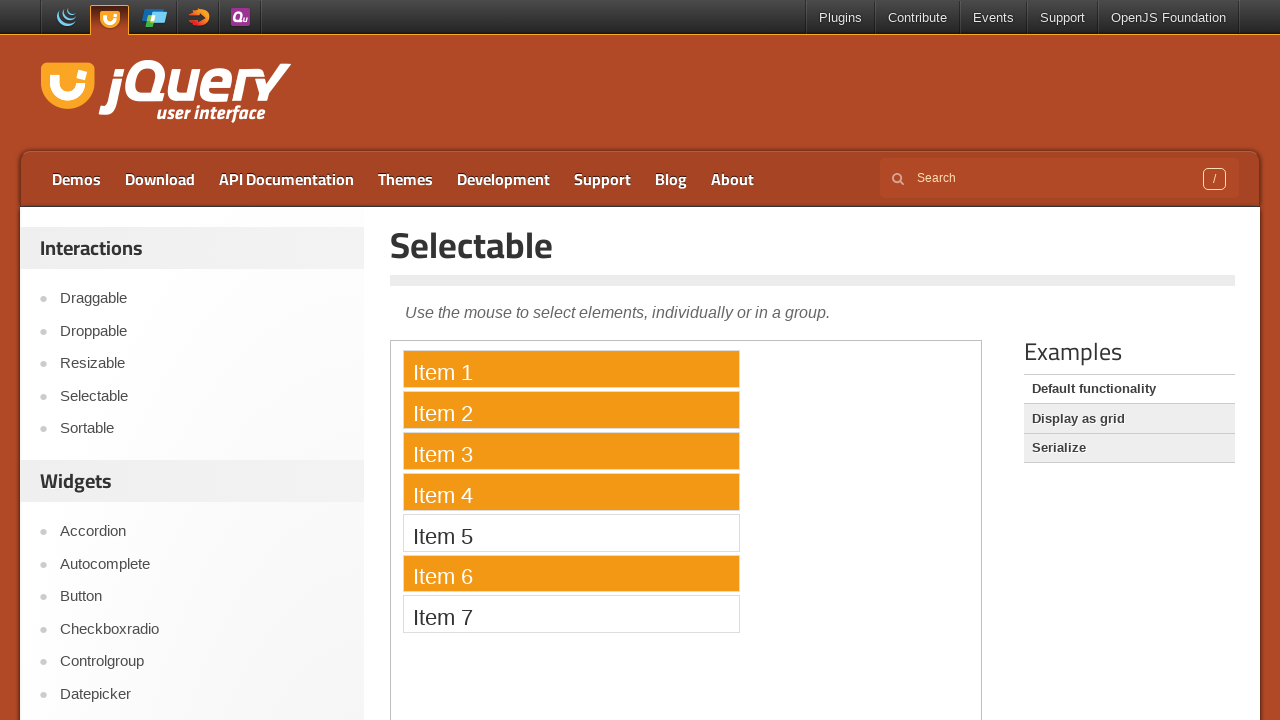

Released Control key to complete multi-select operations
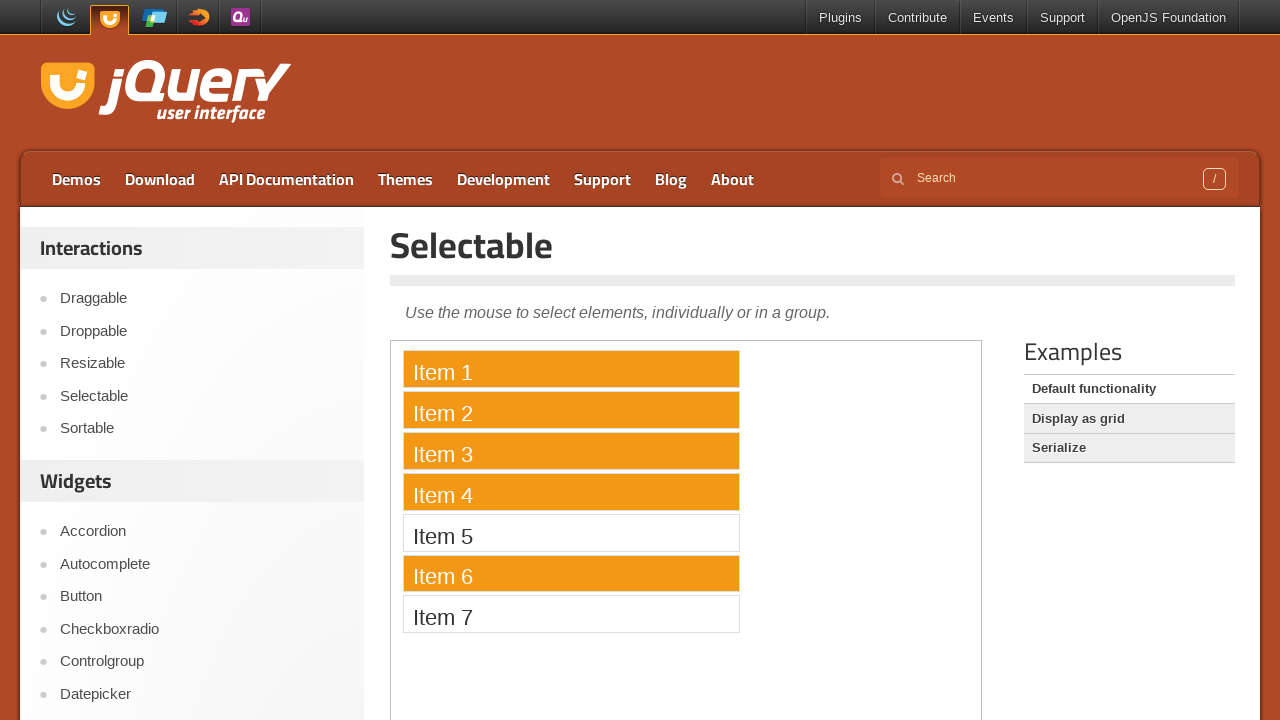

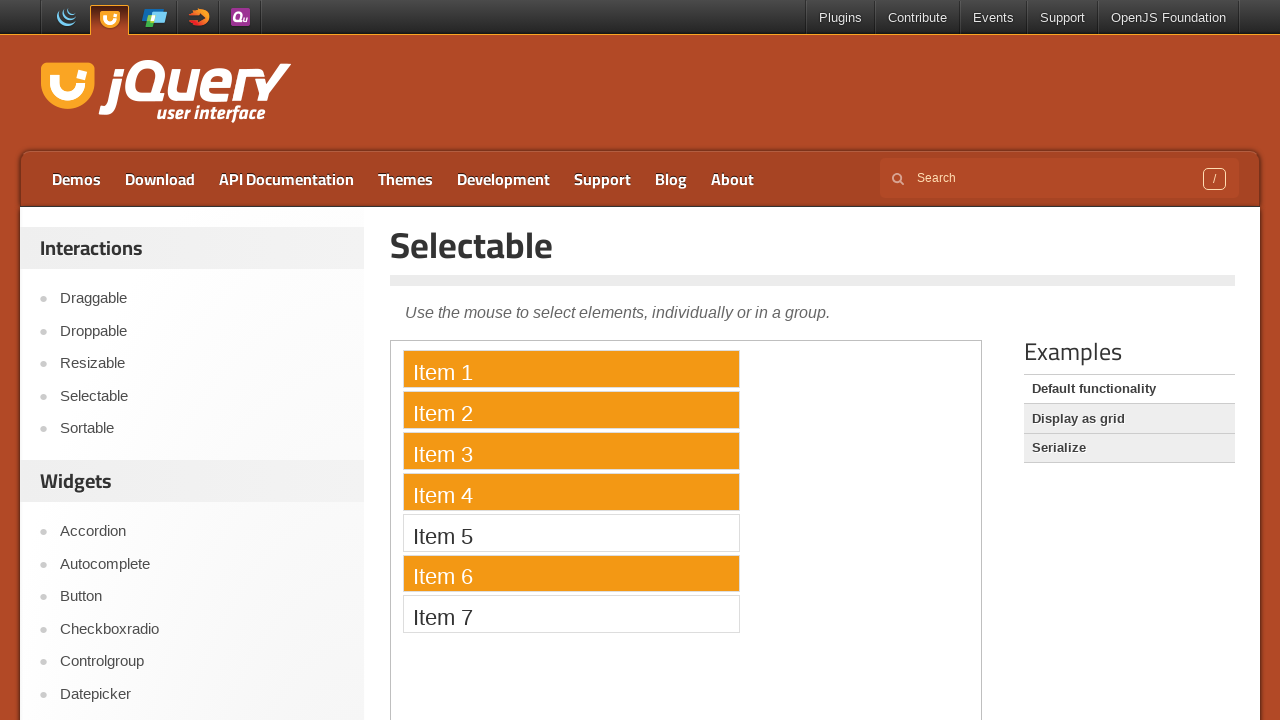